Tests browser window management operations including maximizing, minimizing, fullscreen, resizing, and repositioning the window

Starting URL: https://www.flipkart.com/

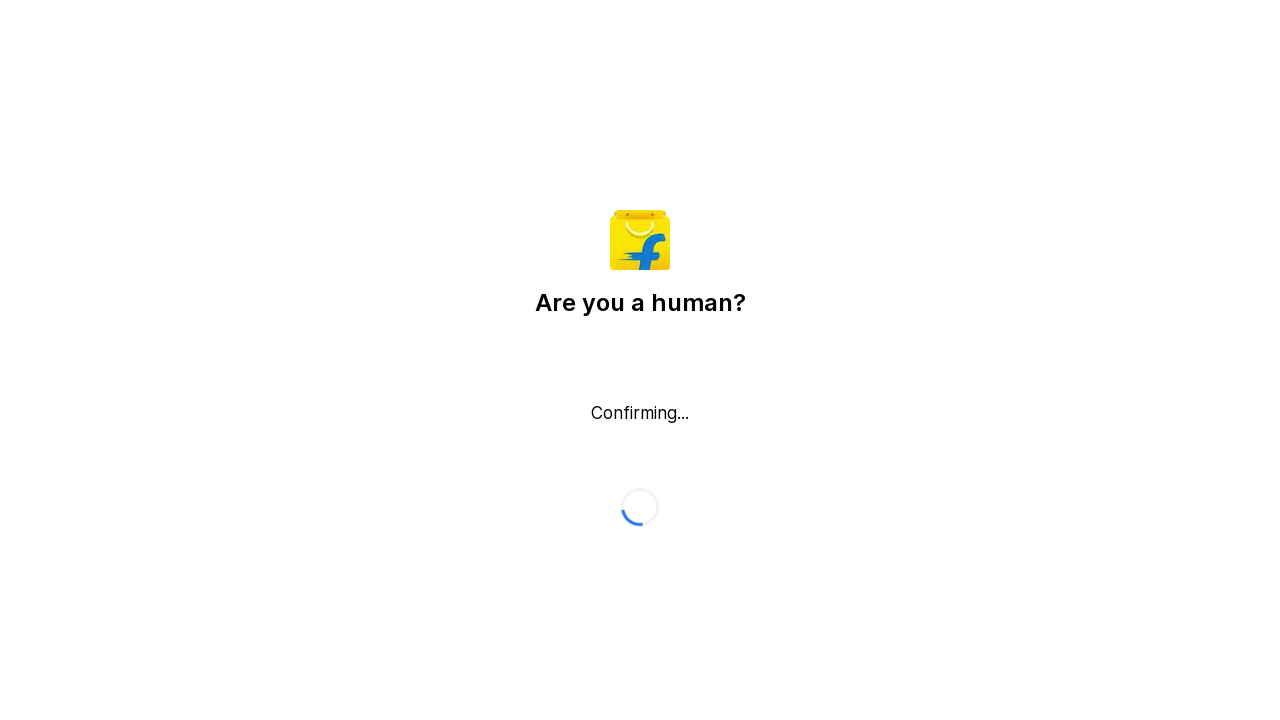

Maximized browser window to 1920x1080
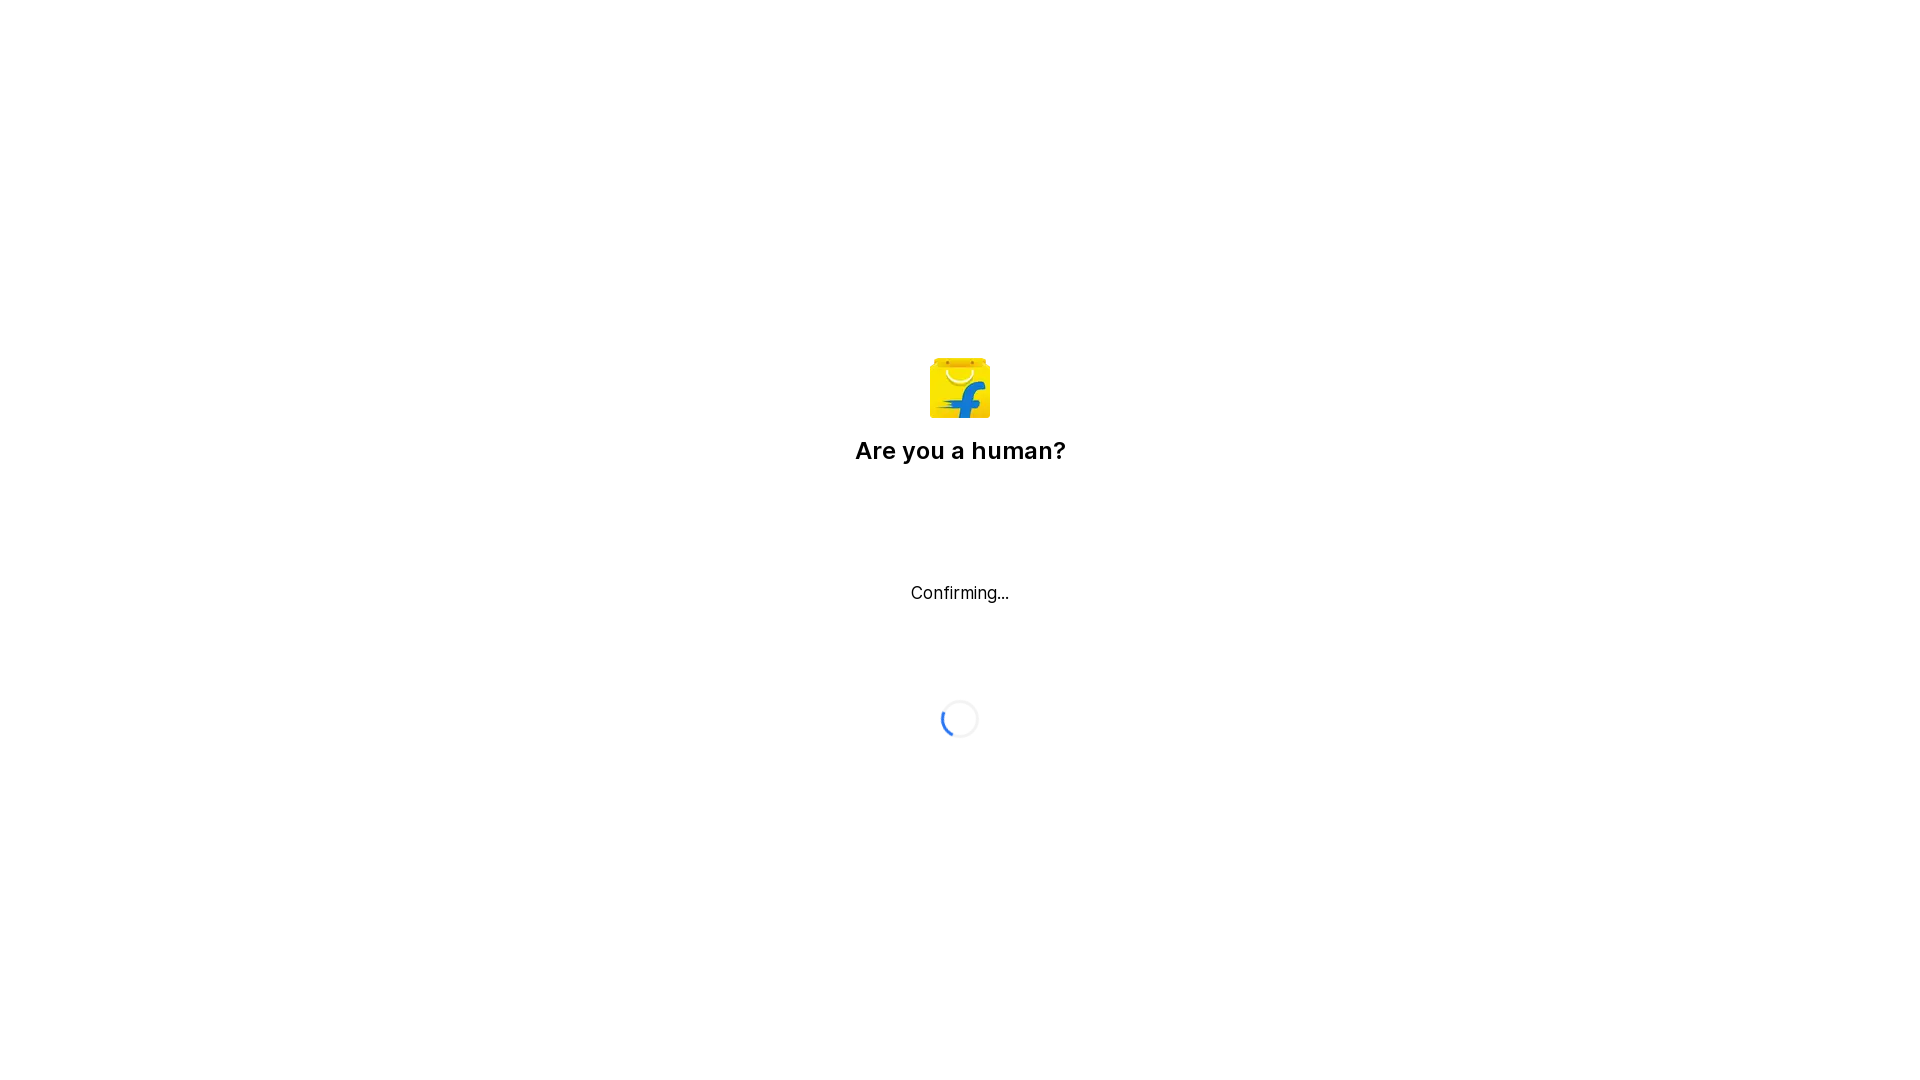

Set viewport to minimized size 800x600
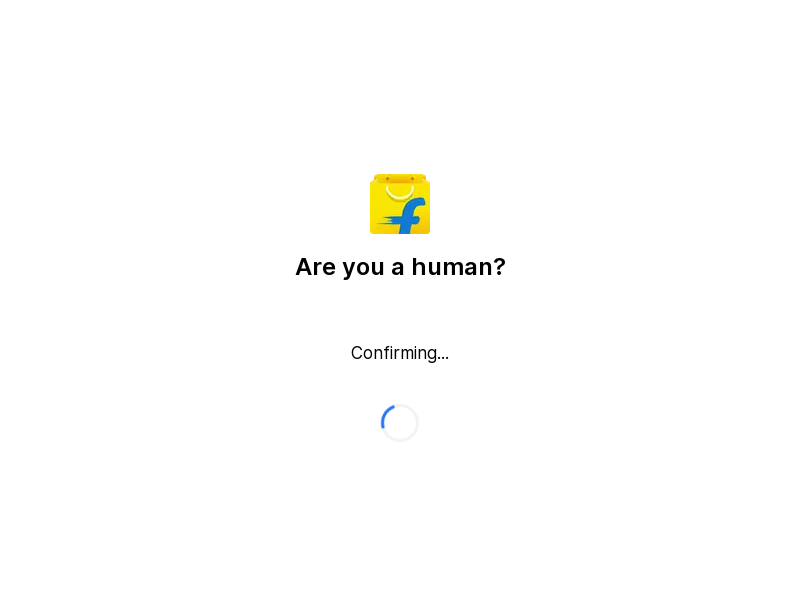

Set viewport to fullscreen size 1920x1080
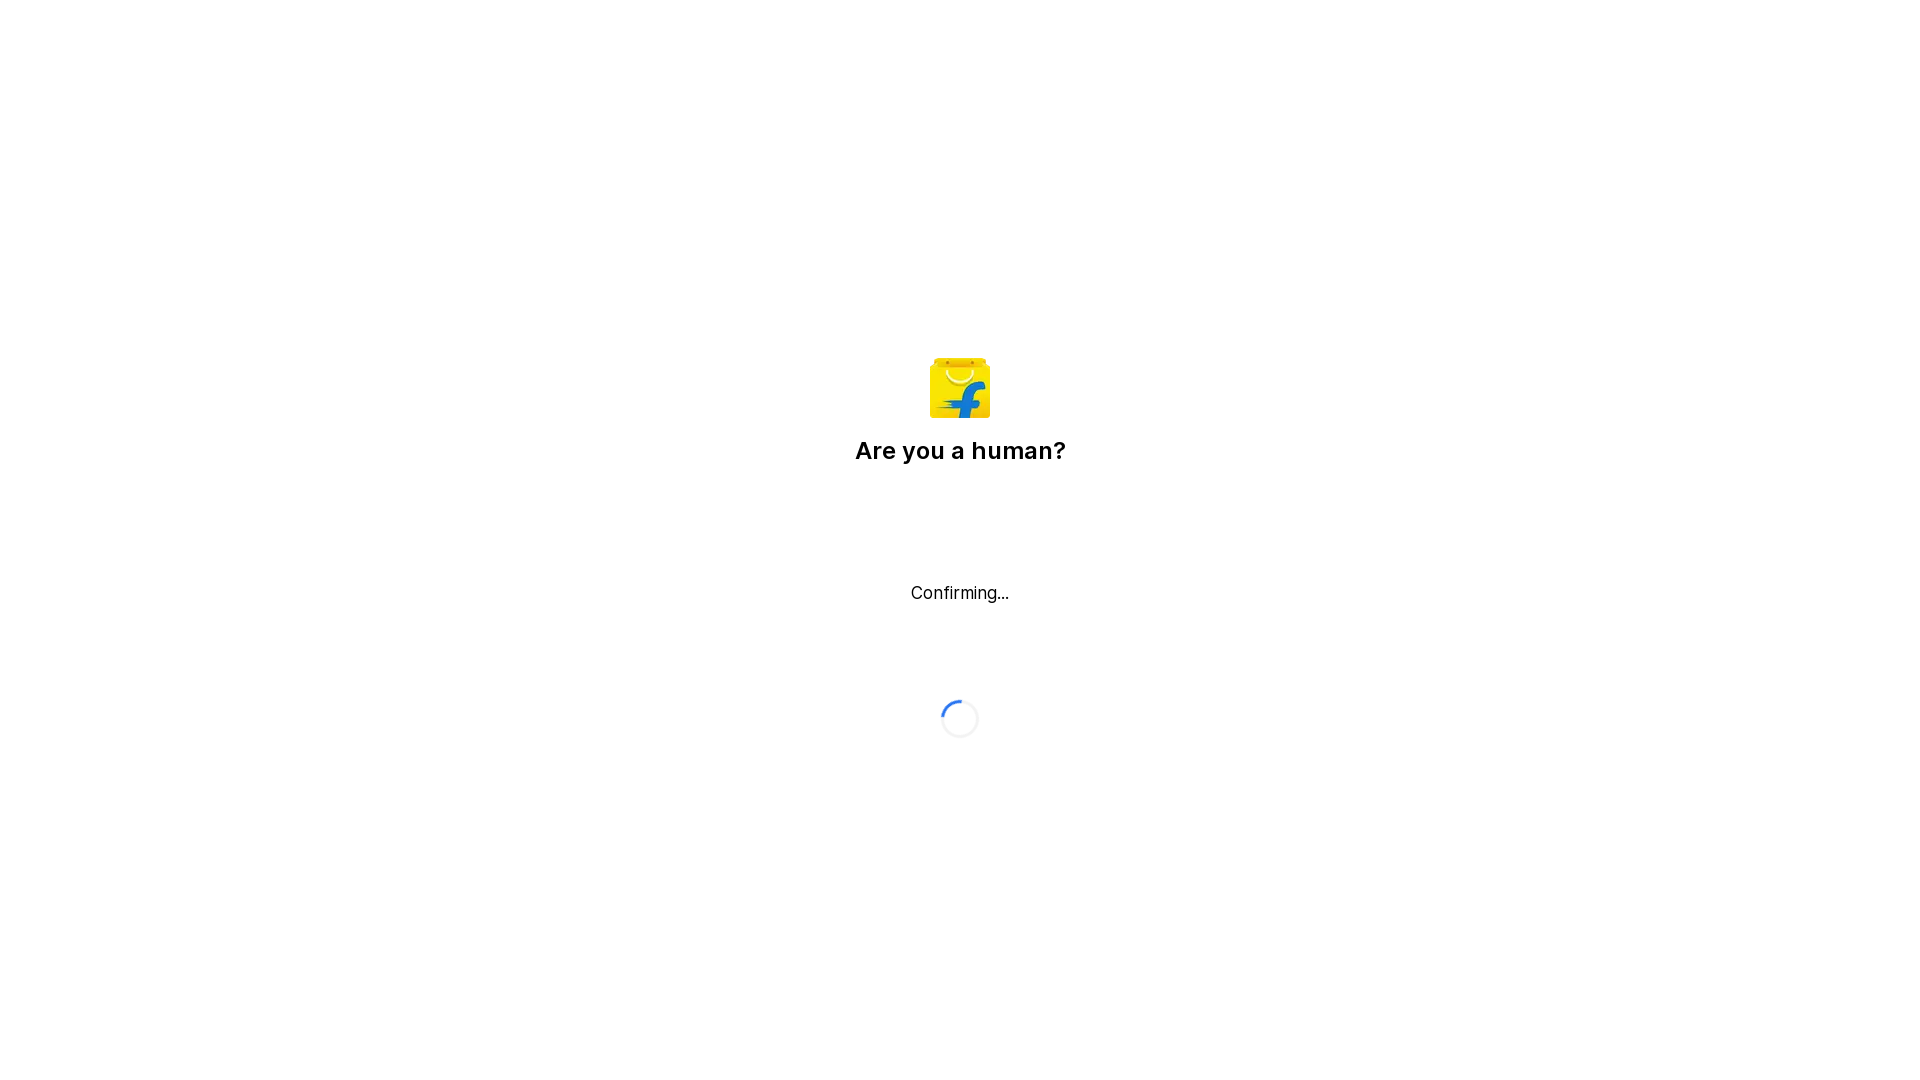

Retrieved current viewport size: {'width': 1920, 'height': 1080}
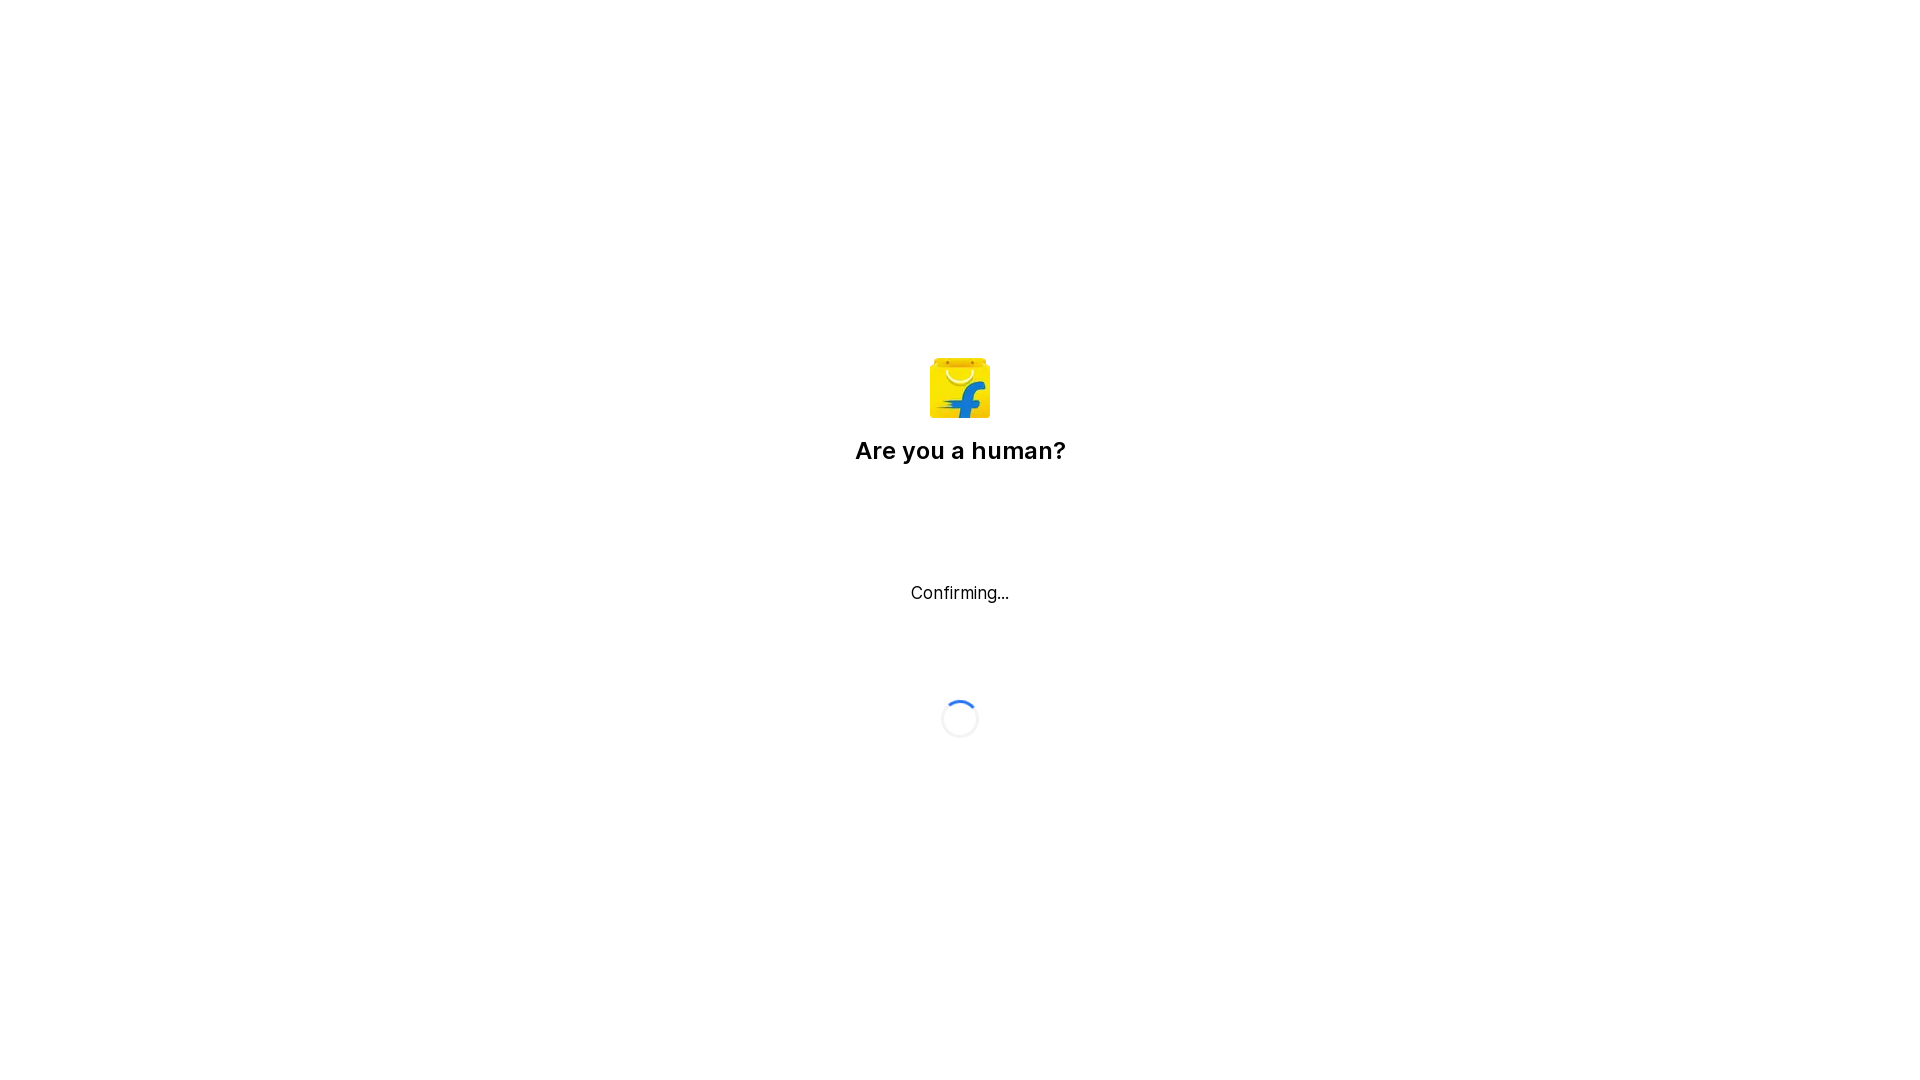

Resized viewport to custom size 600x600
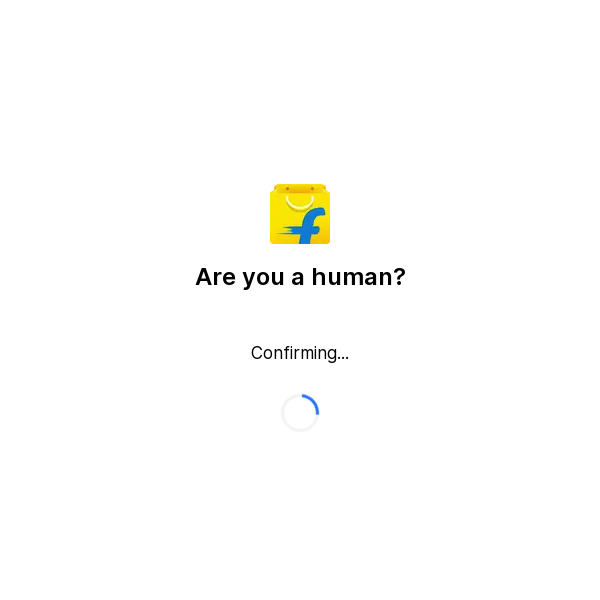

Resized viewport to custom size 500x500
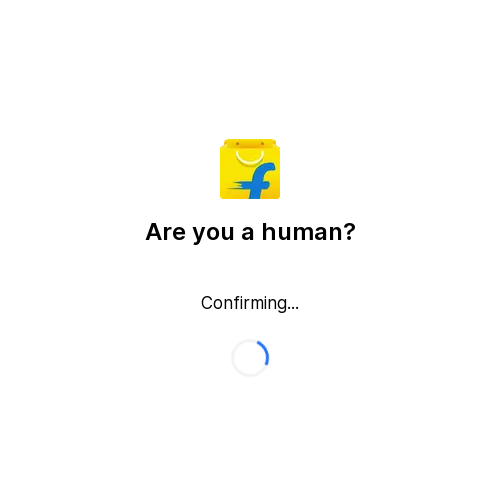

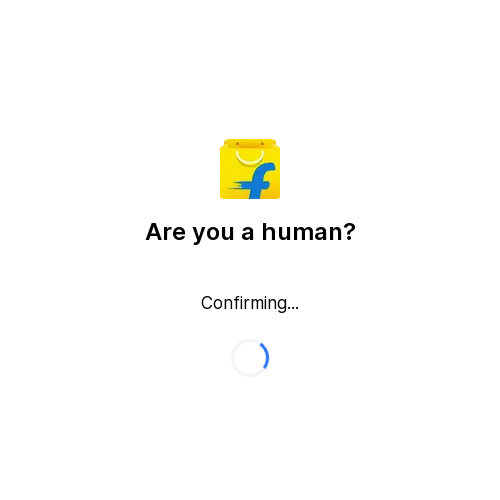